Tests the vowels-only filter button by clicking it and verifying the output contains only Russian vowels

Starting URL: https://rioran.github.io/ru_vowels_filter/main.html

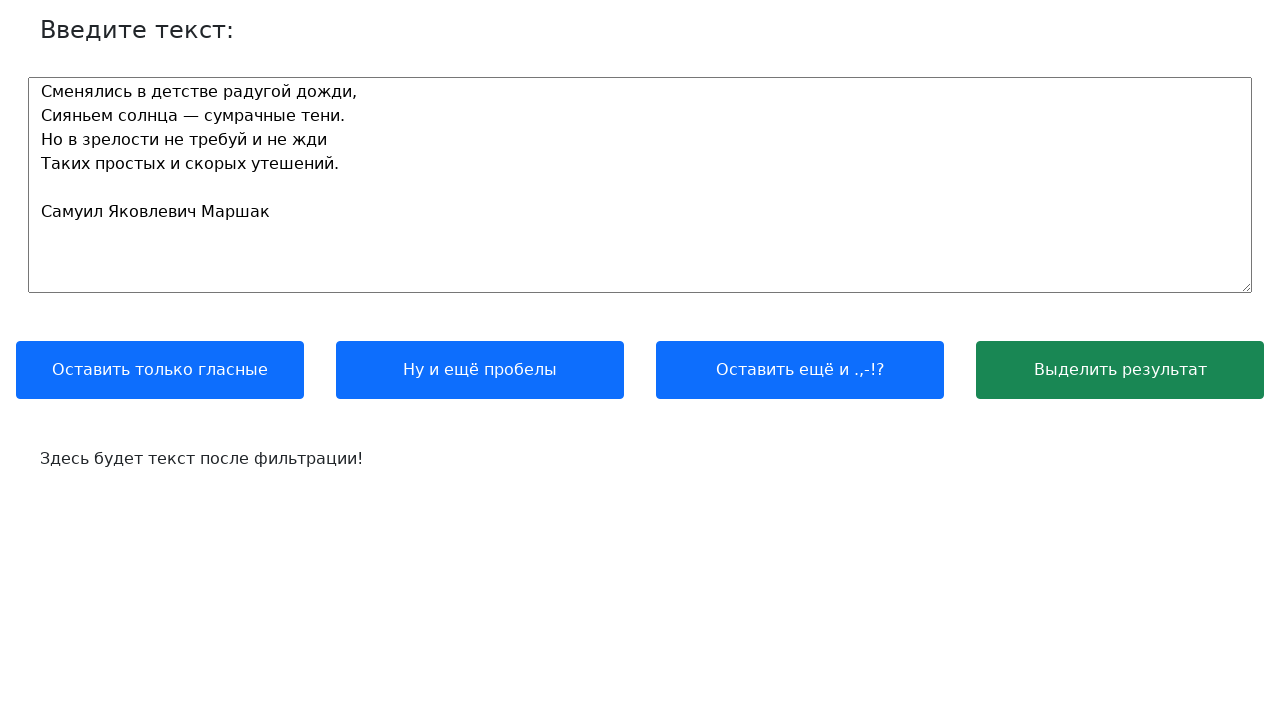

Waited for text input label to load
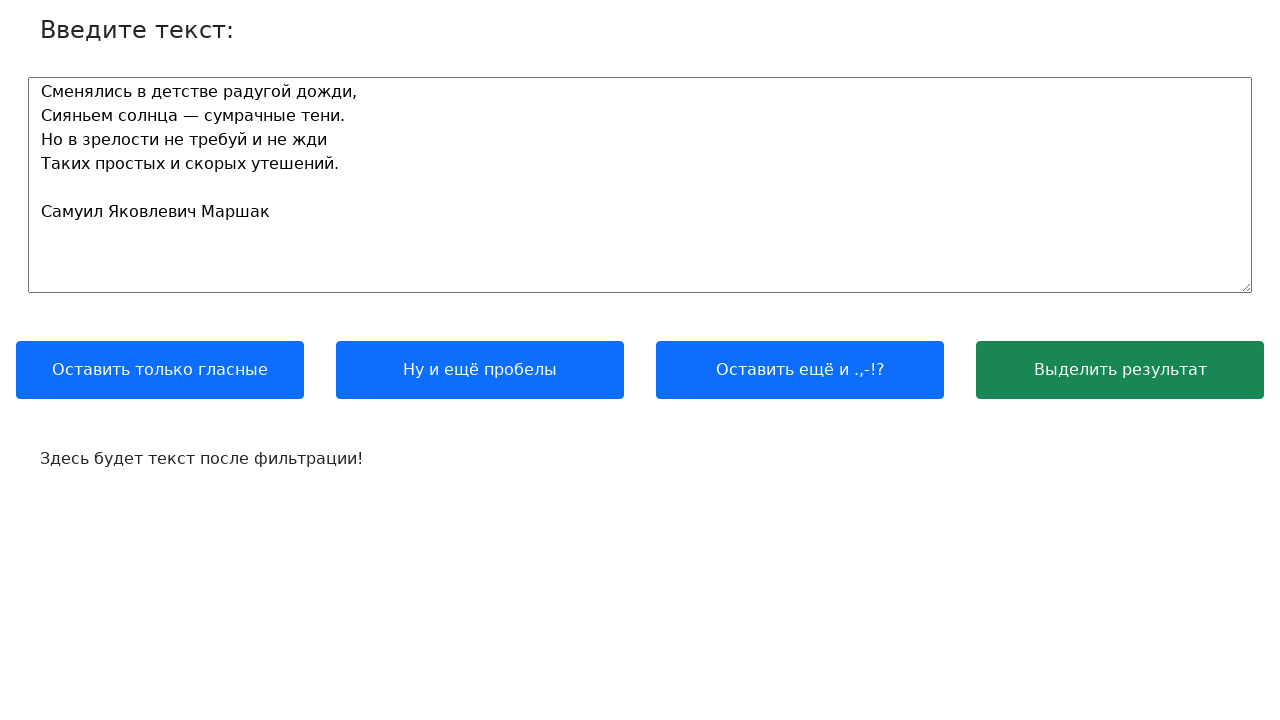

Clicked the 'vowels only' filter button at (160, 370) on xpath=//button[contains(text(), 'гласные')]
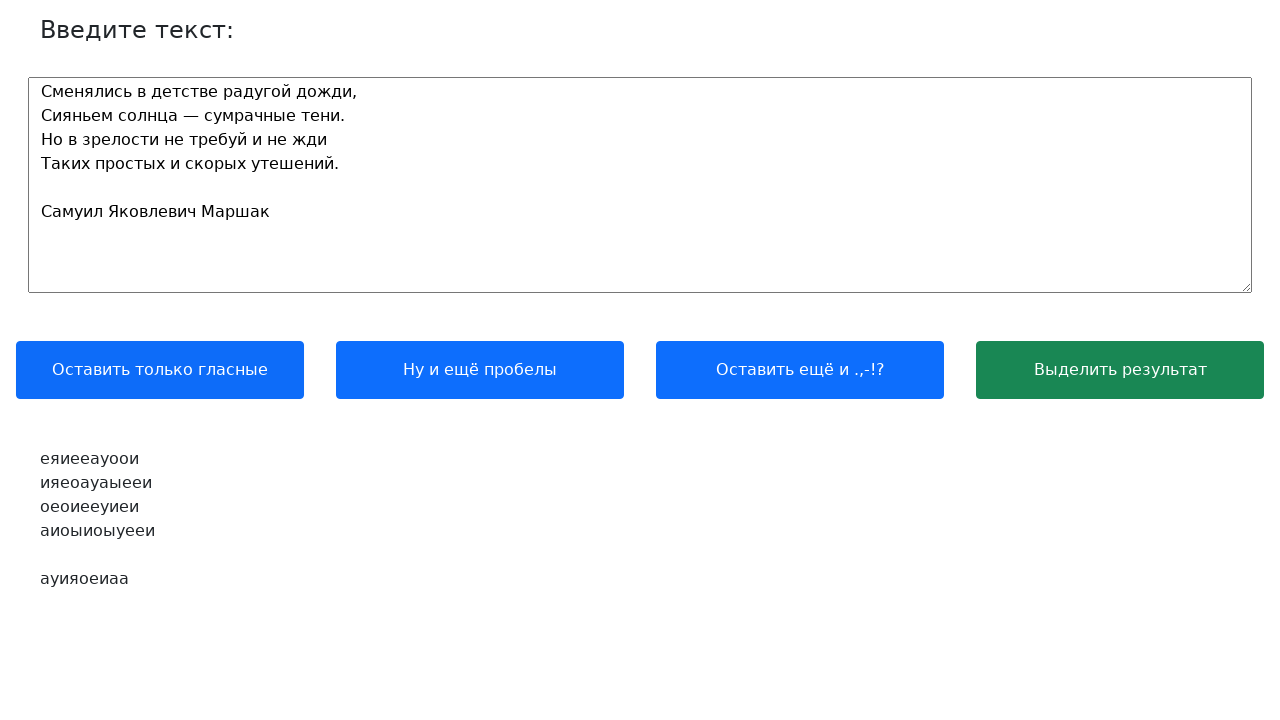

Waited for output field to be populated with filtered vowels
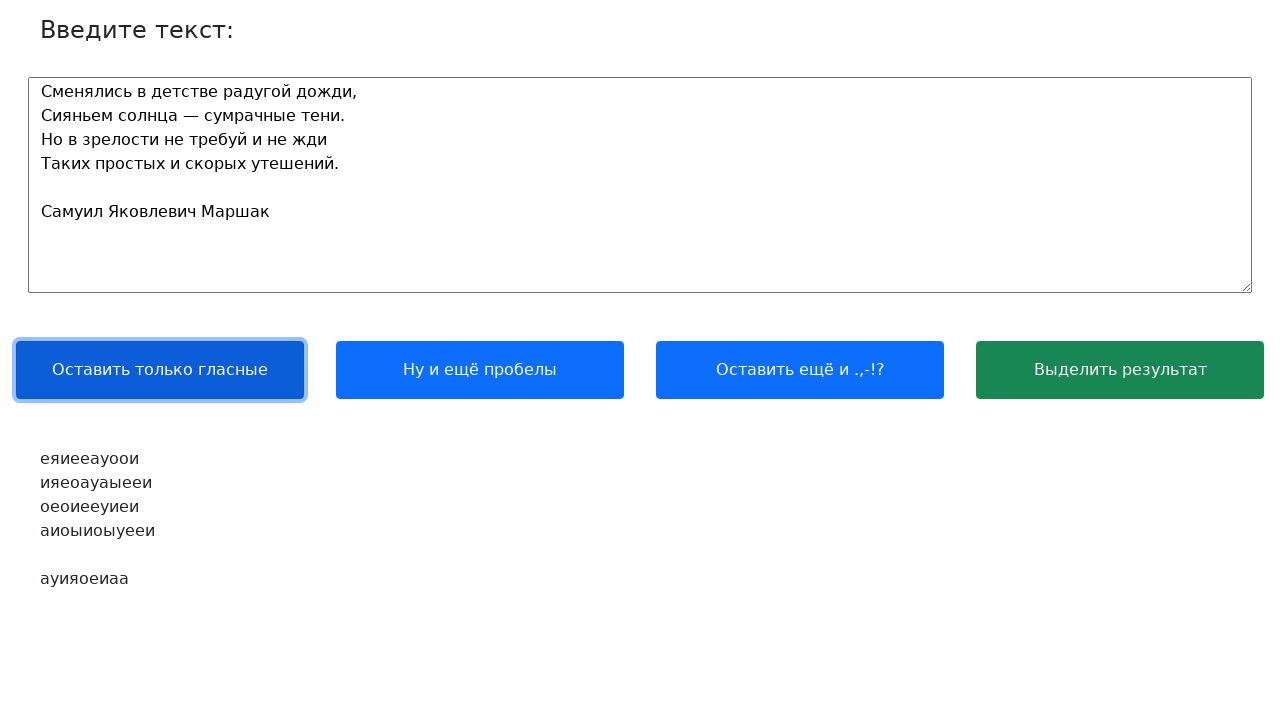

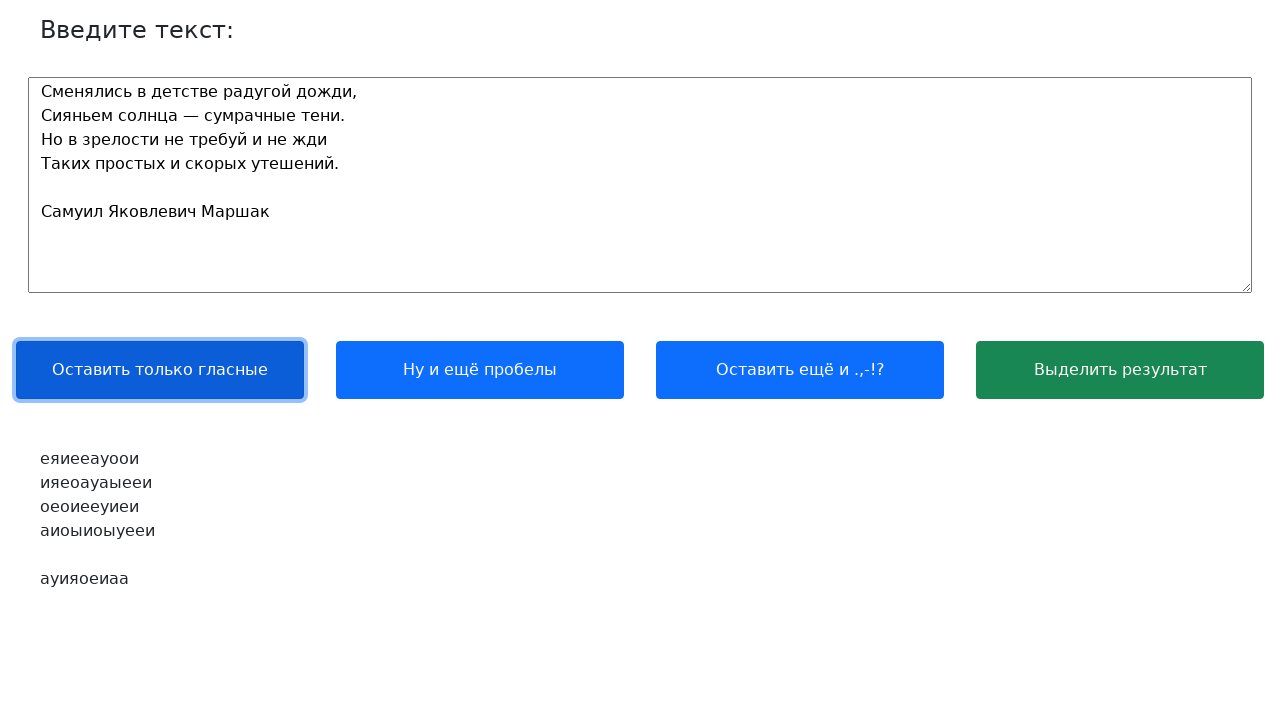